Tests a text box form by filling in Full Name, Email, Current Address, and Permanent Address fields, submitting the form, and verifying the output displays the entered values correctly.

Starting URL: https://demoqa.com/text-box

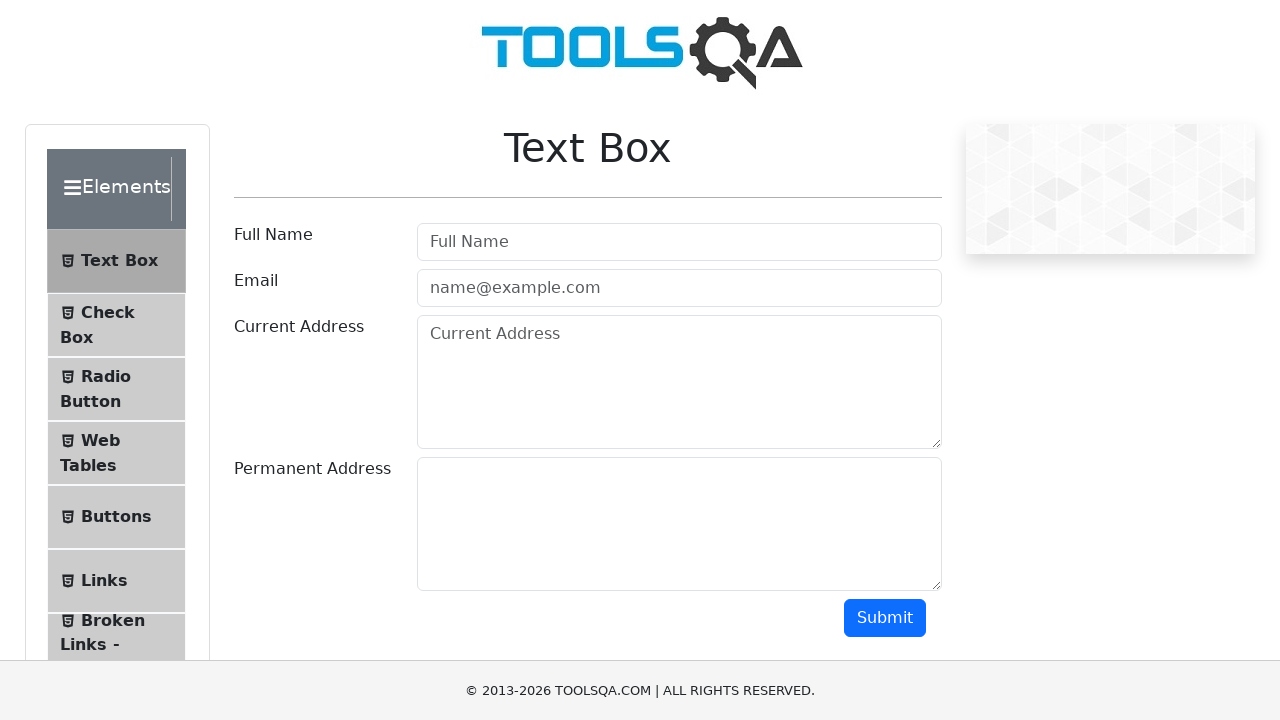

Filled Full Name field with 'Tester' on #userName
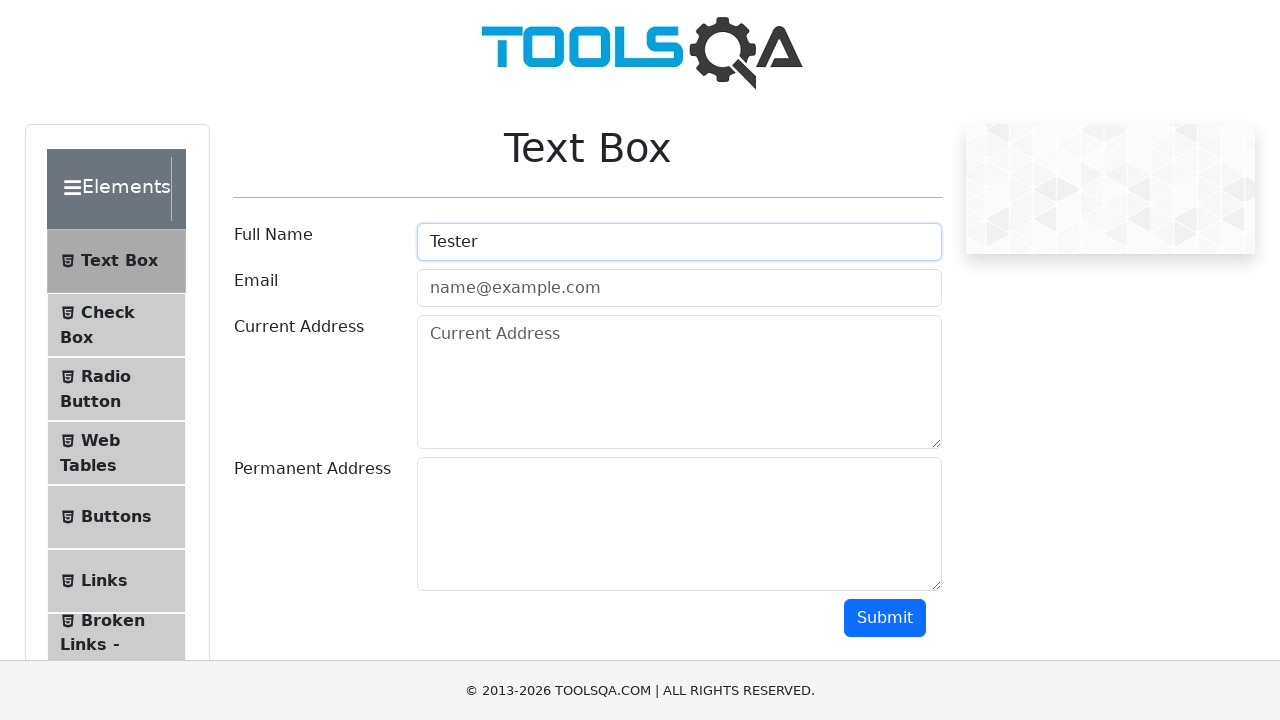

Filled Email field with 'test@tester.com' on #userEmail
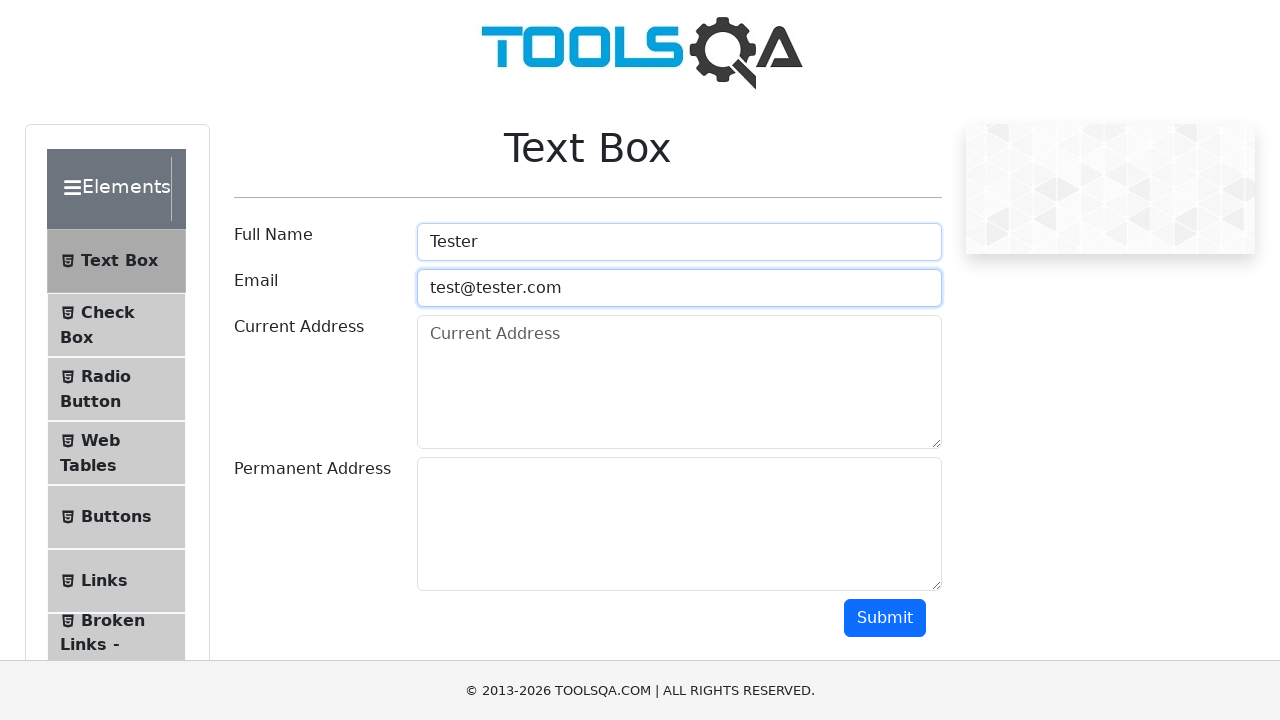

Filled Current Address field with 'Test Address' on #currentAddress
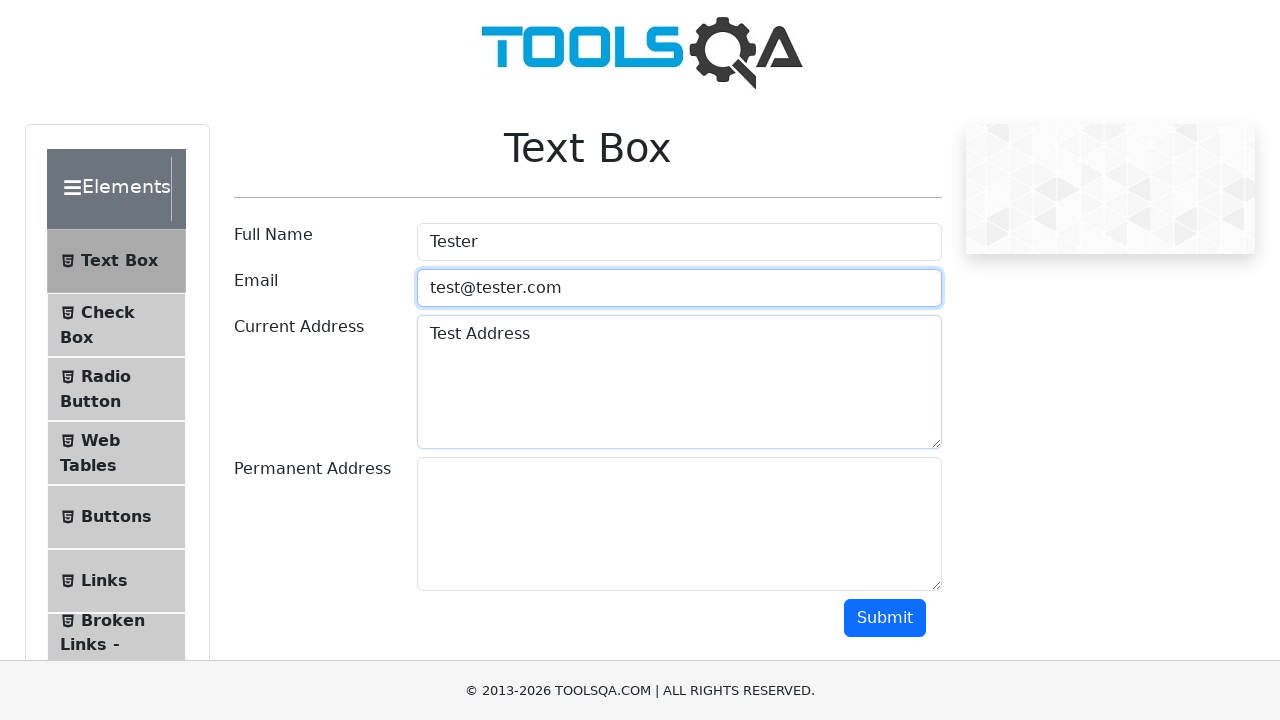

Filled Permanent Address field with 'Test Address 2' on #permanentAddress
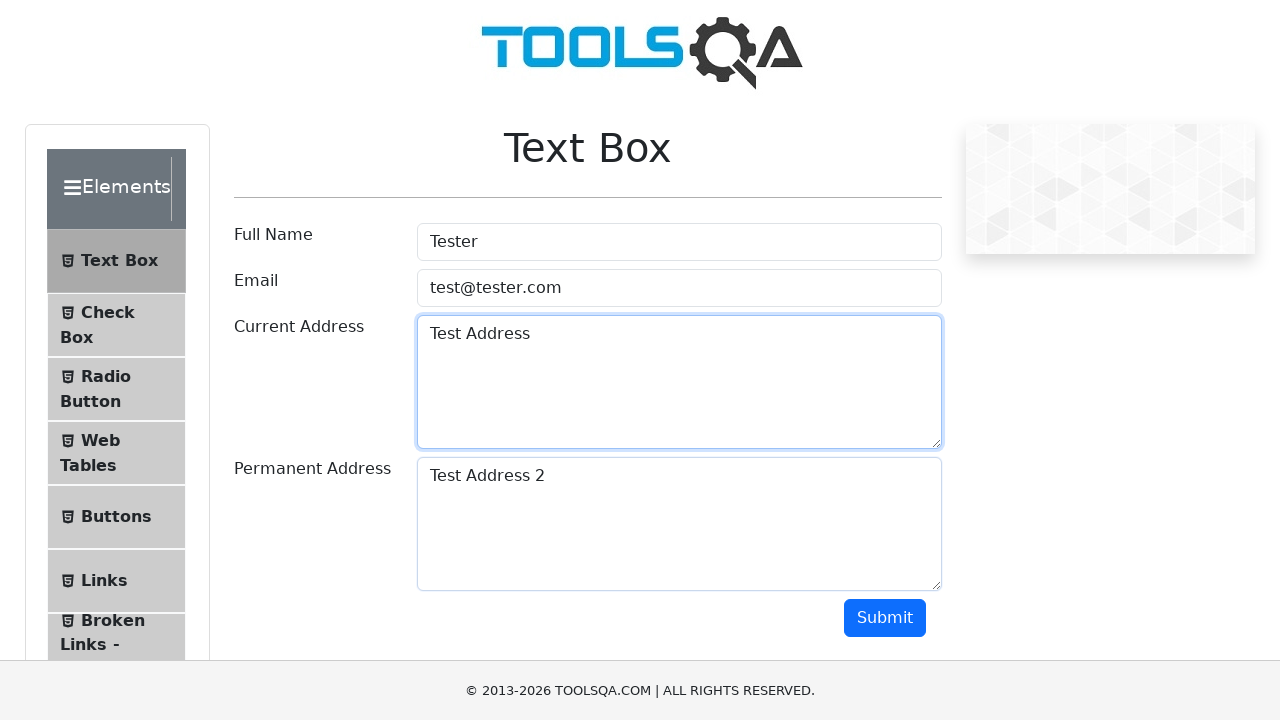

Scrolled down 200px to reveal submit button
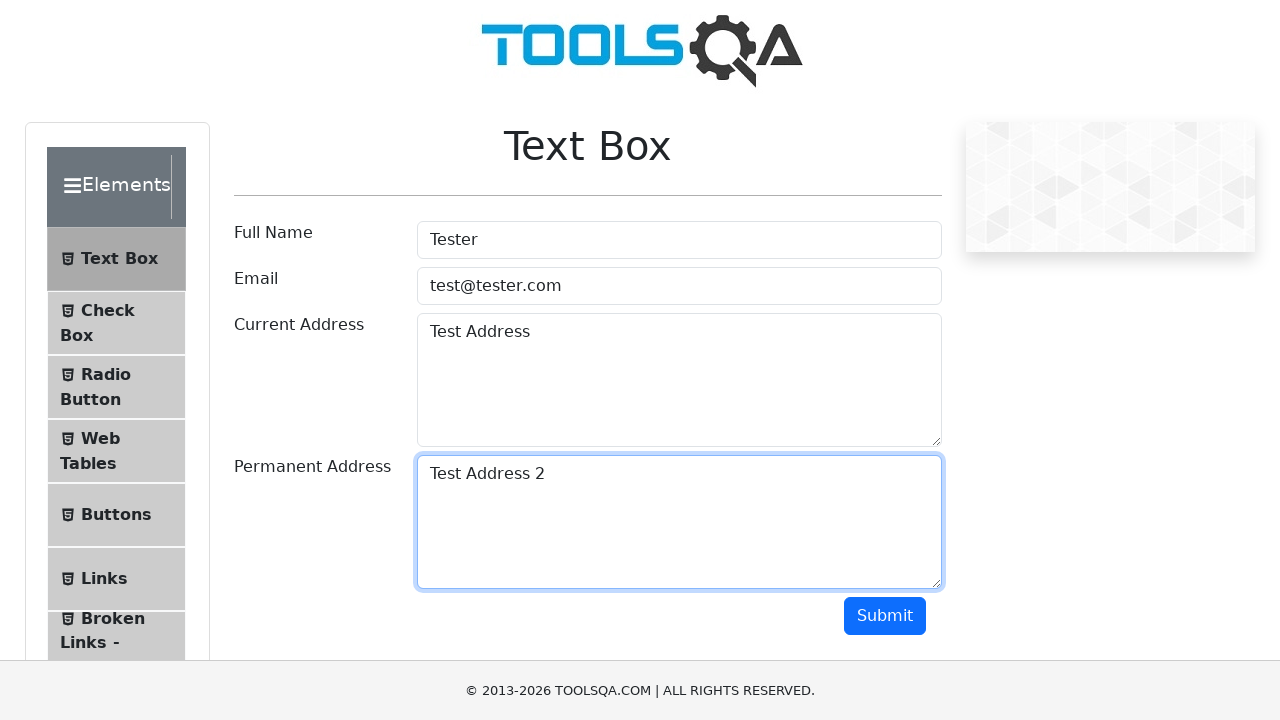

Clicked Submit button to submit form at (885, 418) on #submit
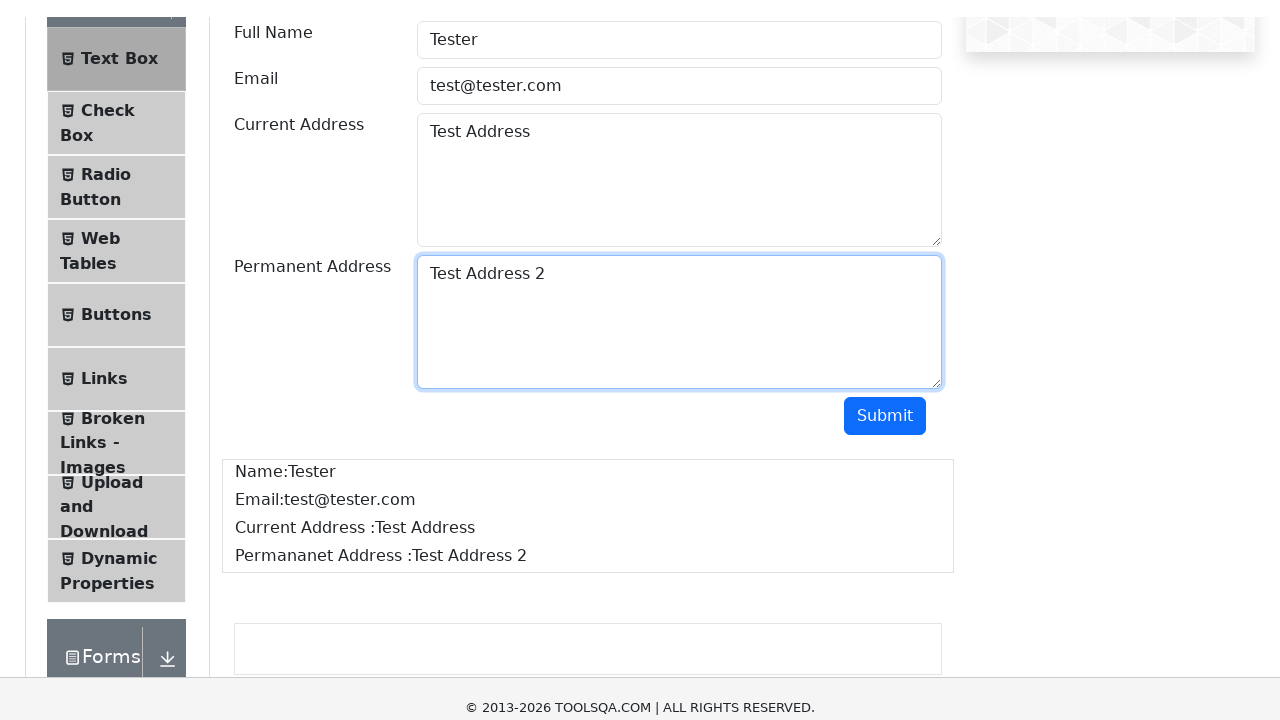

Output form appeared with submitted data
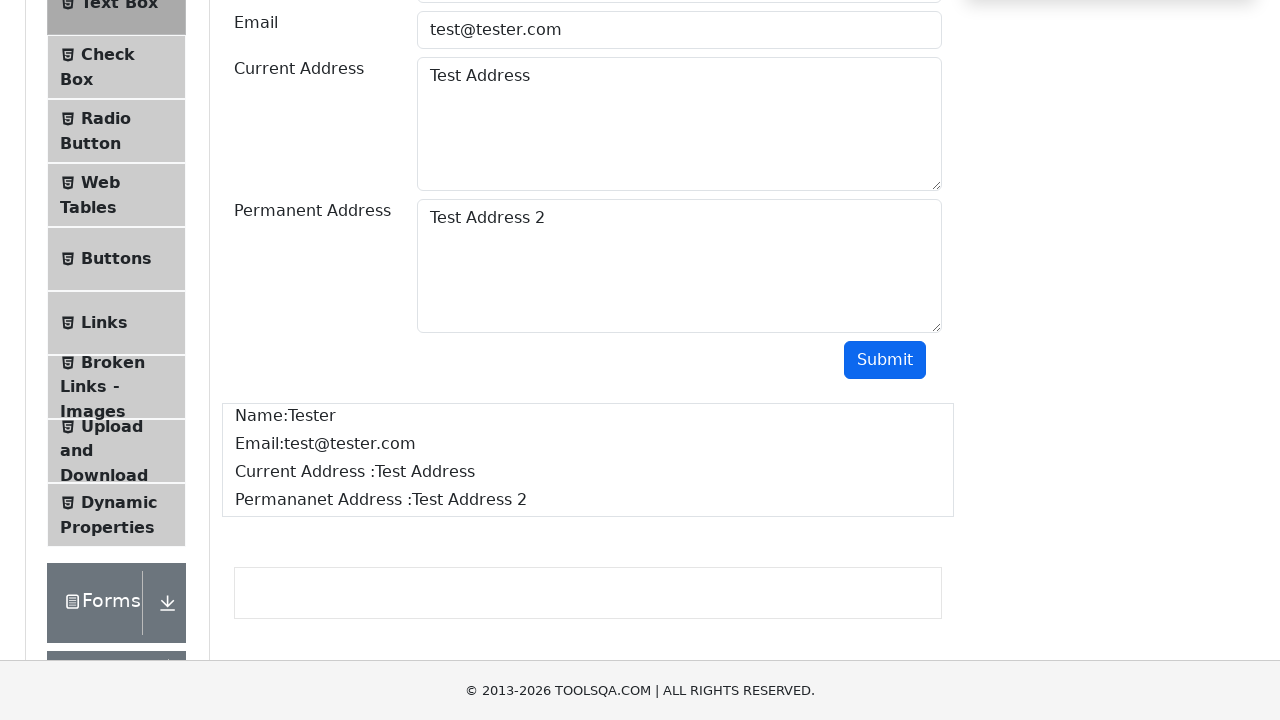

Located all output field elements
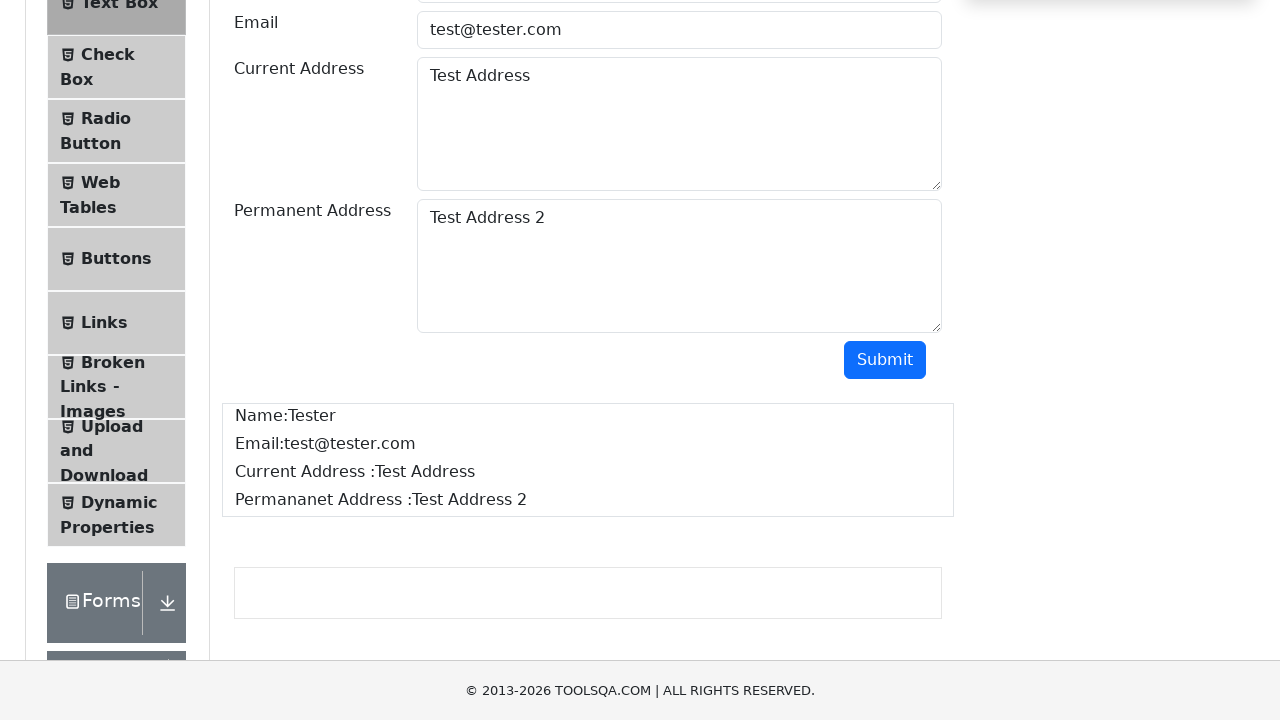

Verified Full Name in output matches 'Tester'
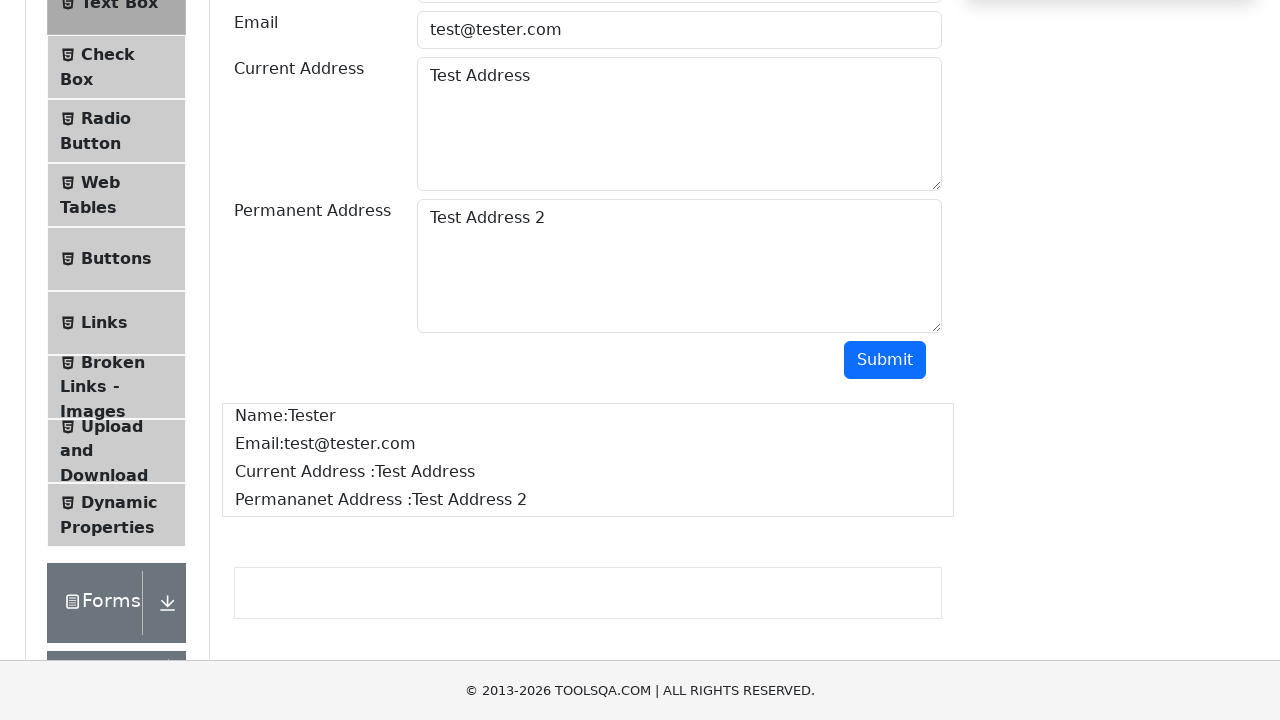

Verified Email in output matches 'test@tester.com'
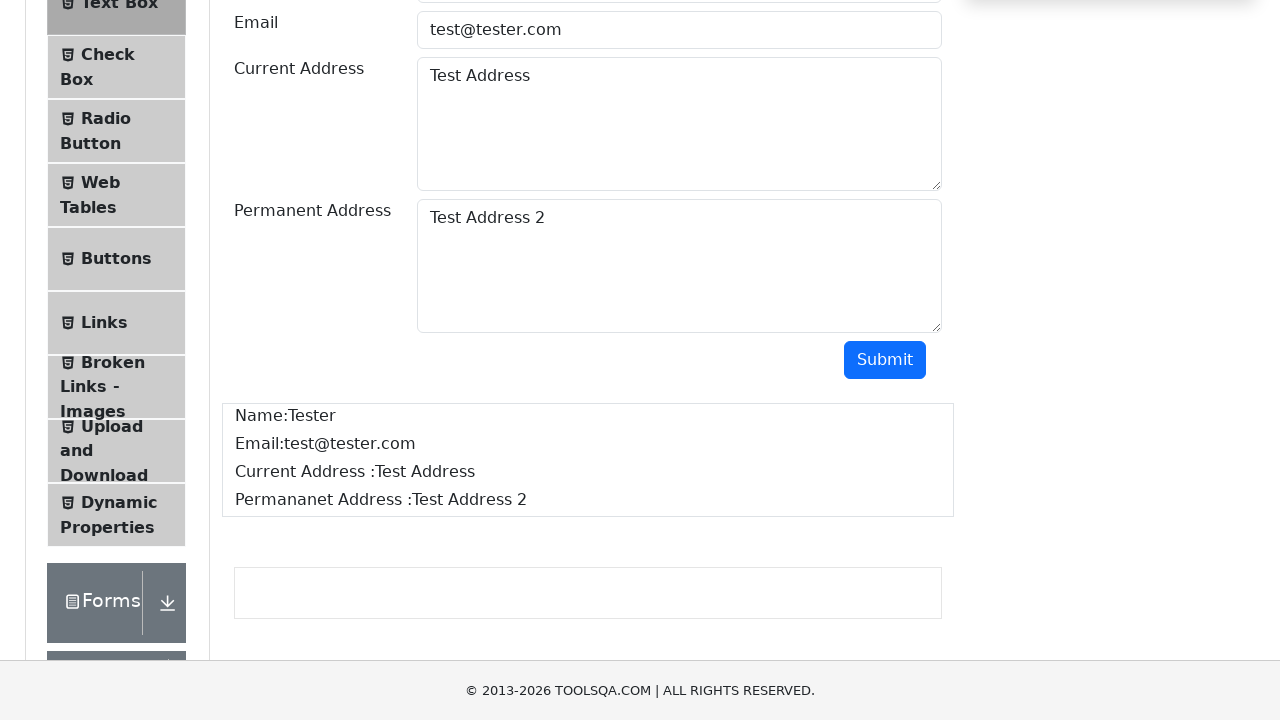

Verified Current Address in output matches 'Test Address'
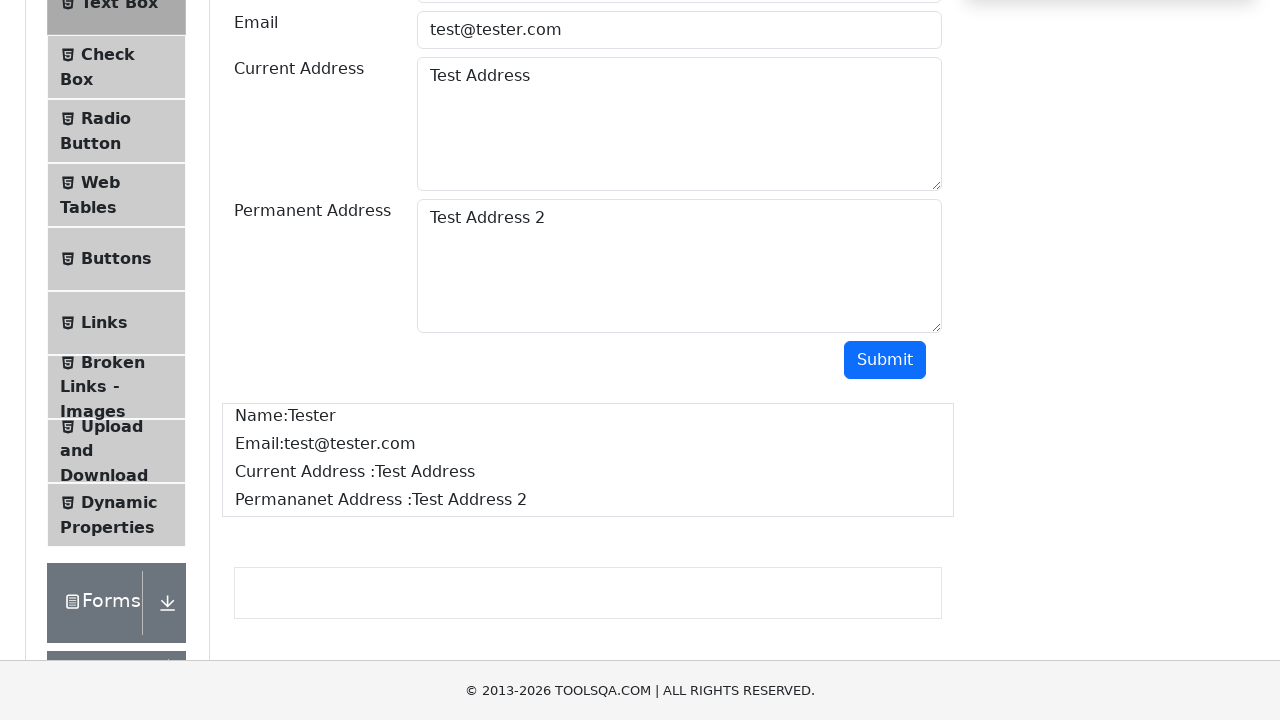

Verified Permanent Address in output matches 'Test Address 2'
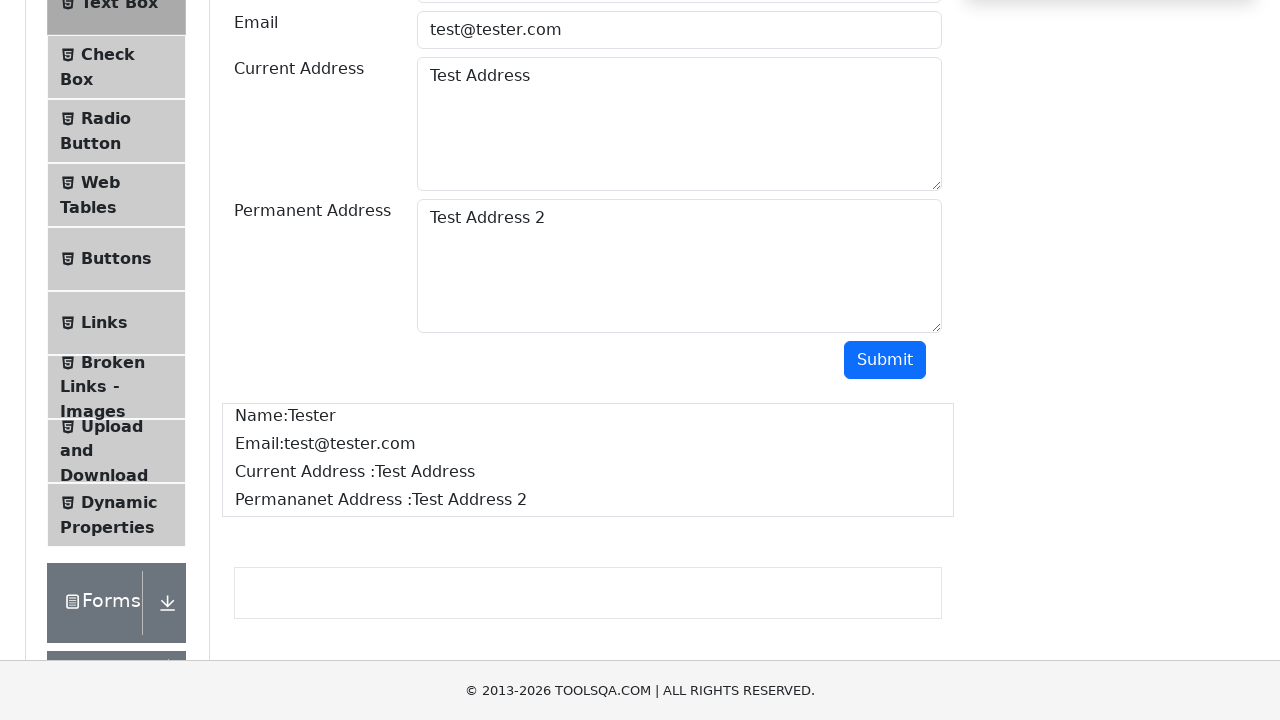

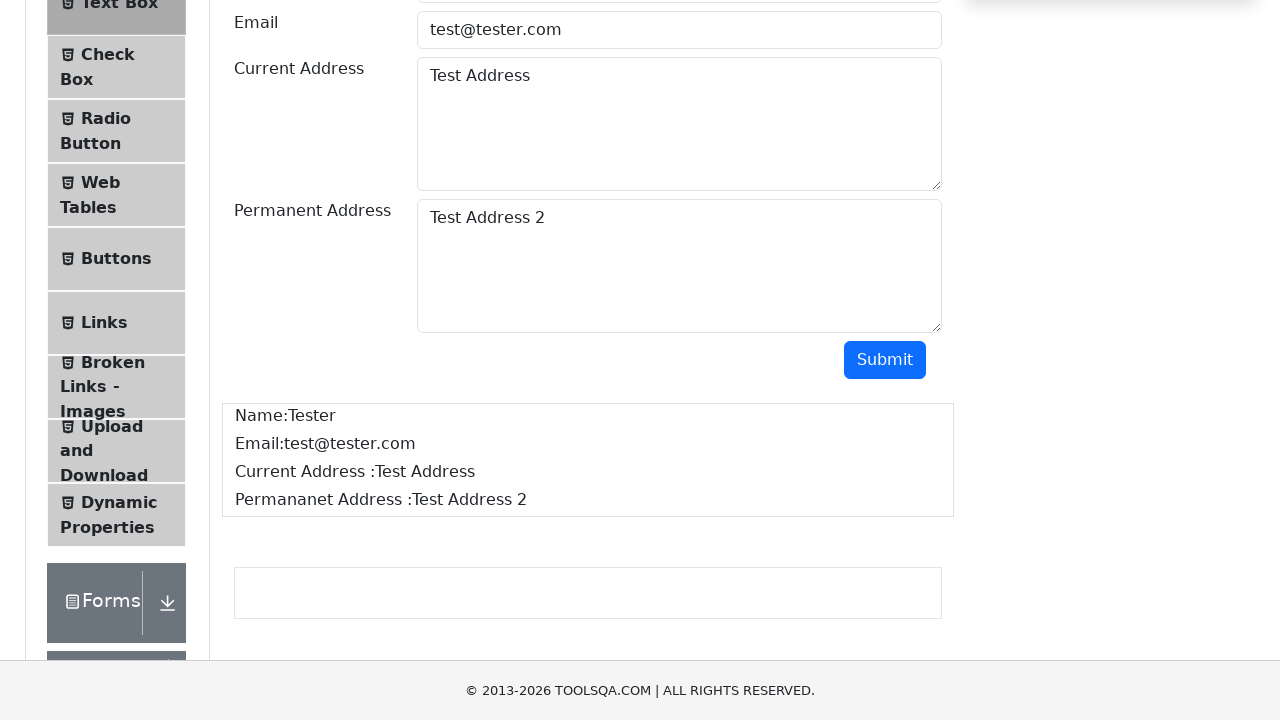